Tests selecting Python from the environment dropdown by hovering over Node.js button and clicking Python option

Starting URL: https://playwright.dev

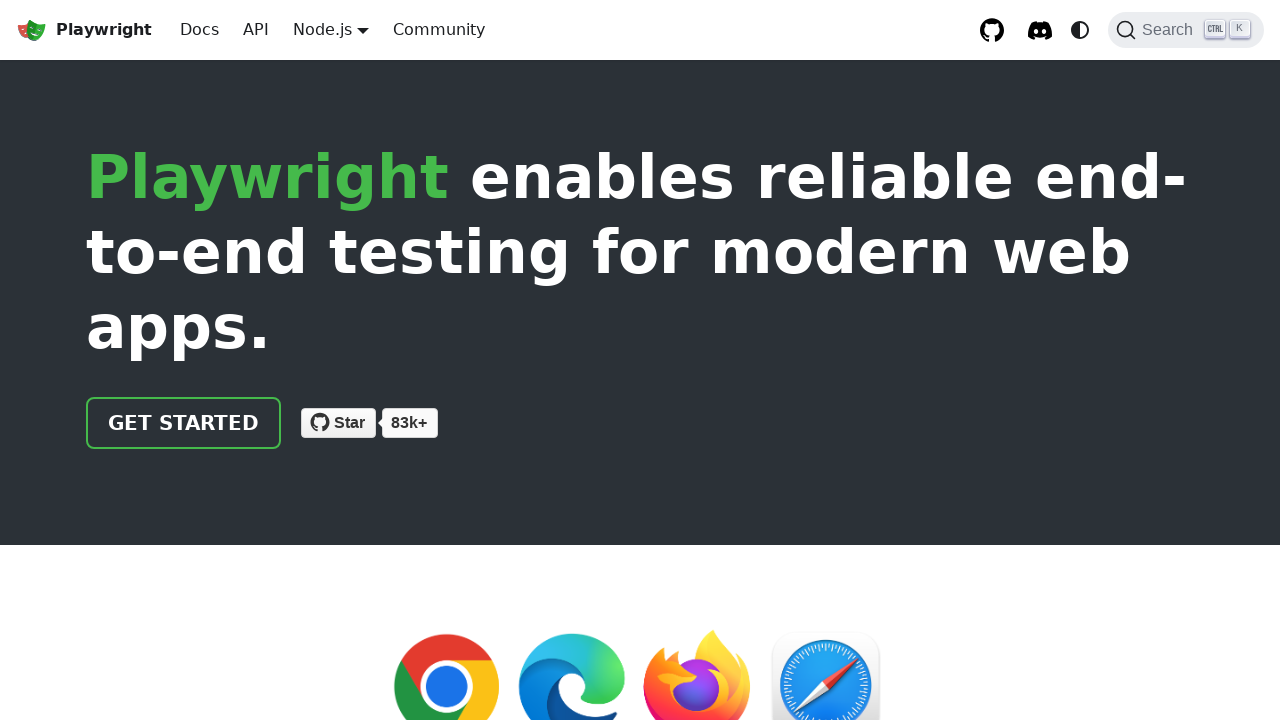

Hovered over Node.js button to reveal environment dropdown at (322, 29) on internal:role=button[name="Node.js"i]
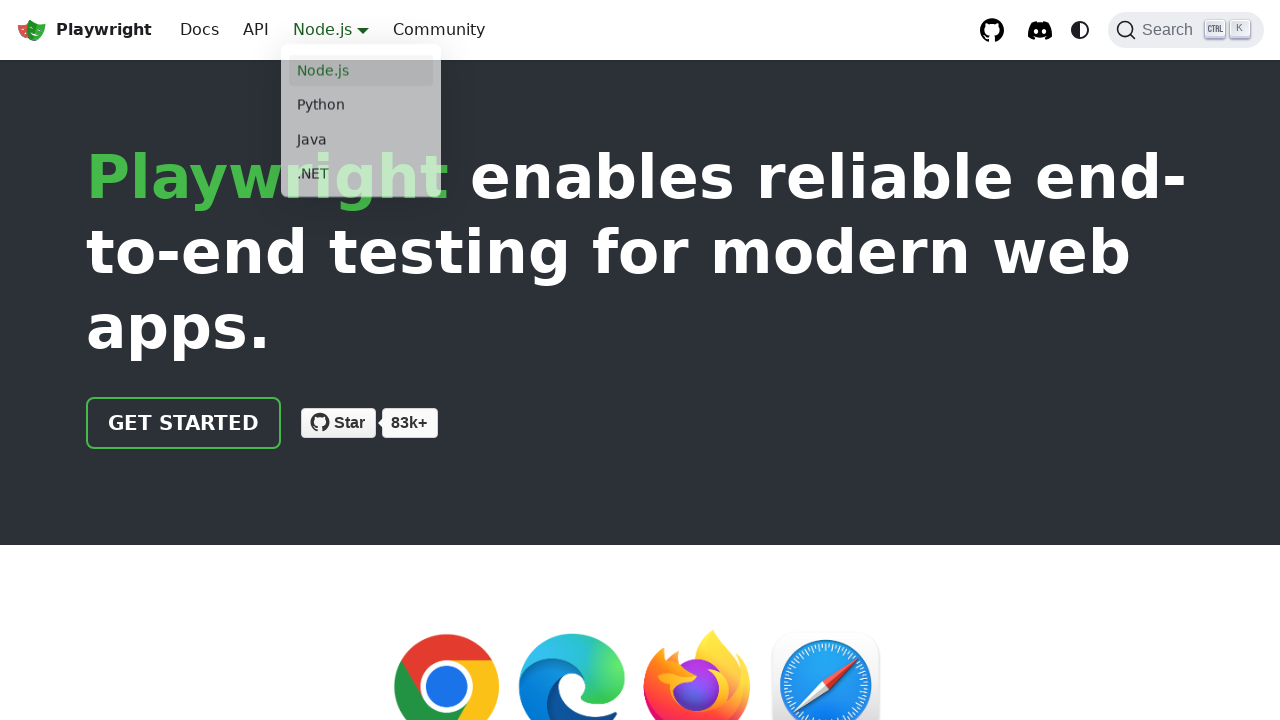

Dropdown menu became visible
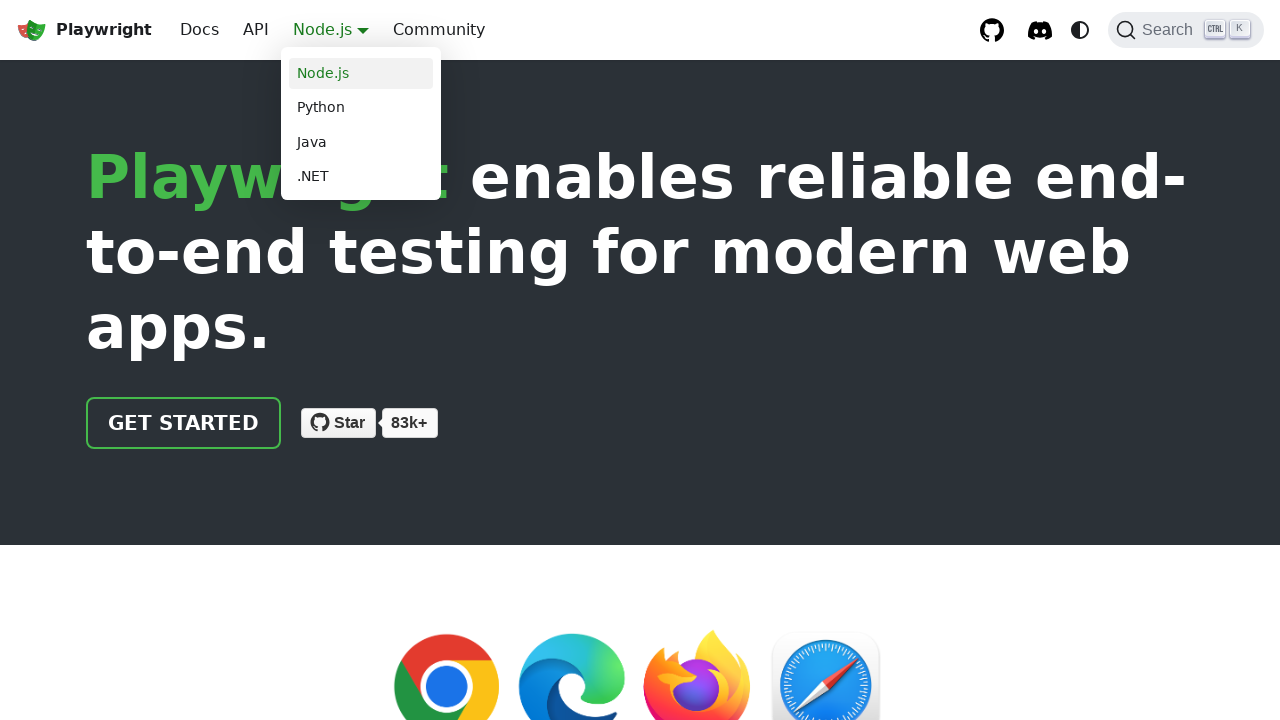

Clicked on Python option from dropdown menu at (361, 108) on ul.dropdown__menu a >> internal:text="Python"i
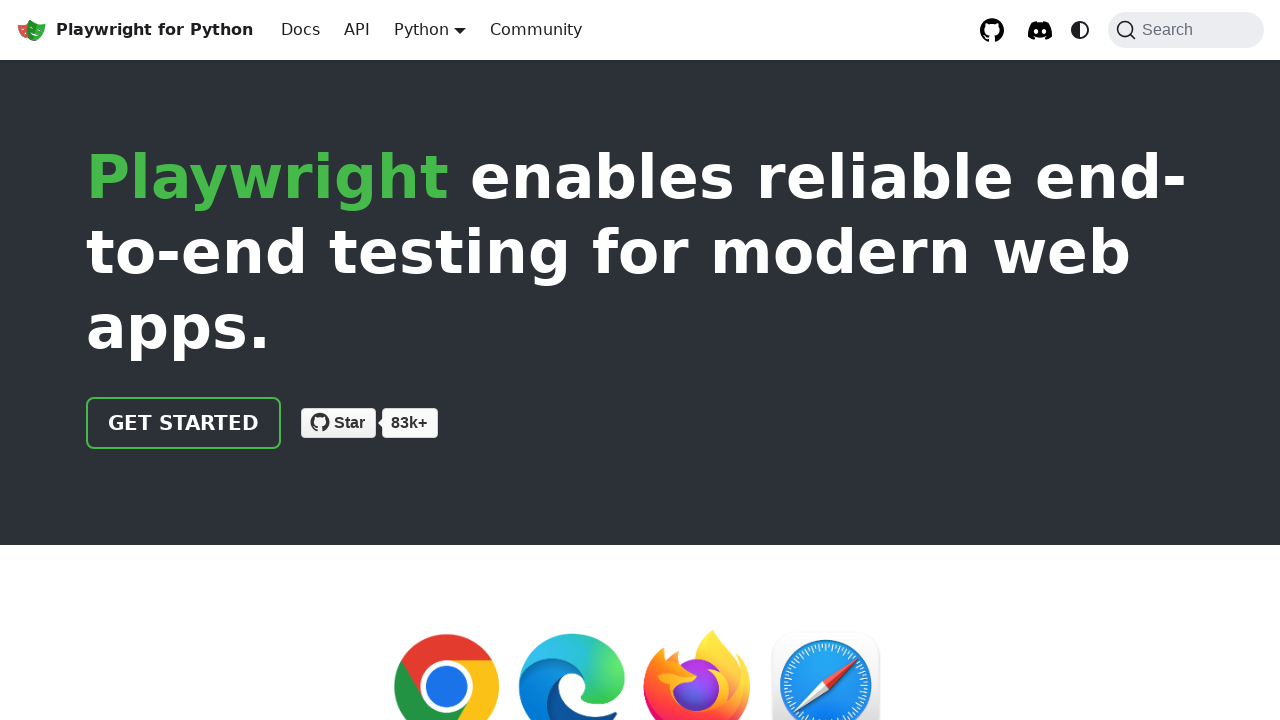

Successfully navigated to Python documentation
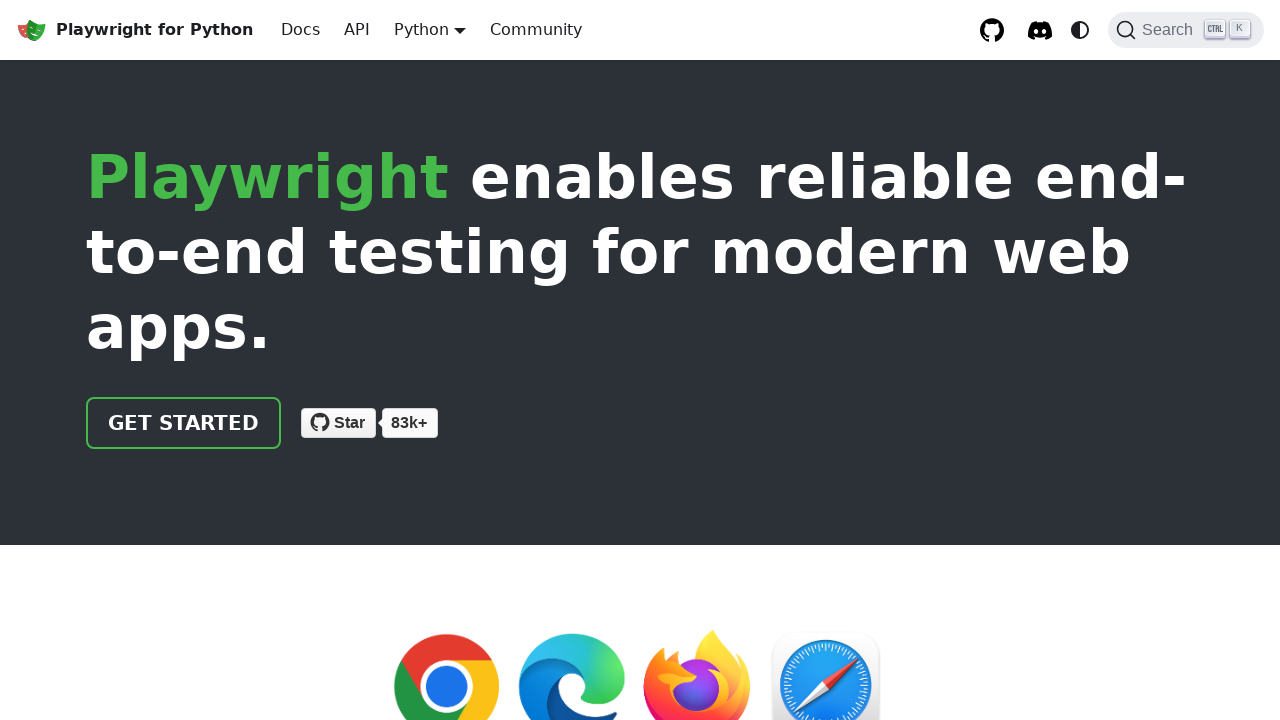

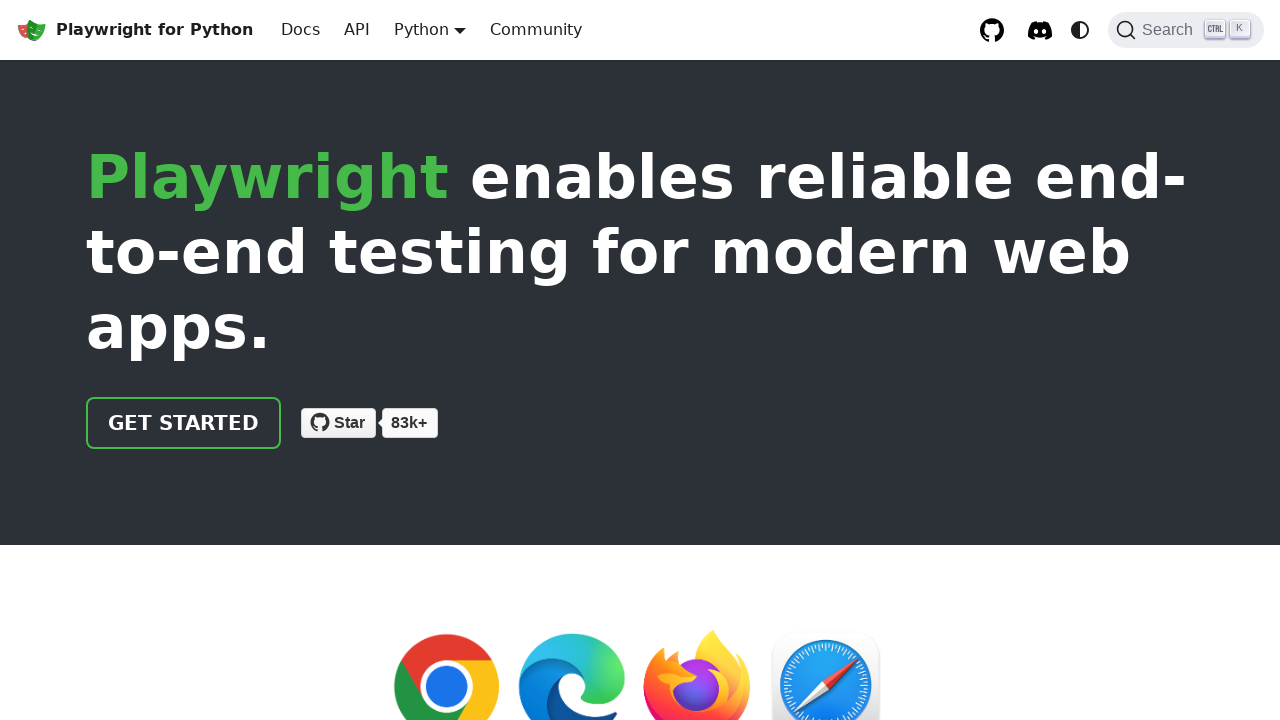